Navigates to infotekguide.com and scrolls down the page by 2000 pixels

Starting URL: http://www.infotekguide.com

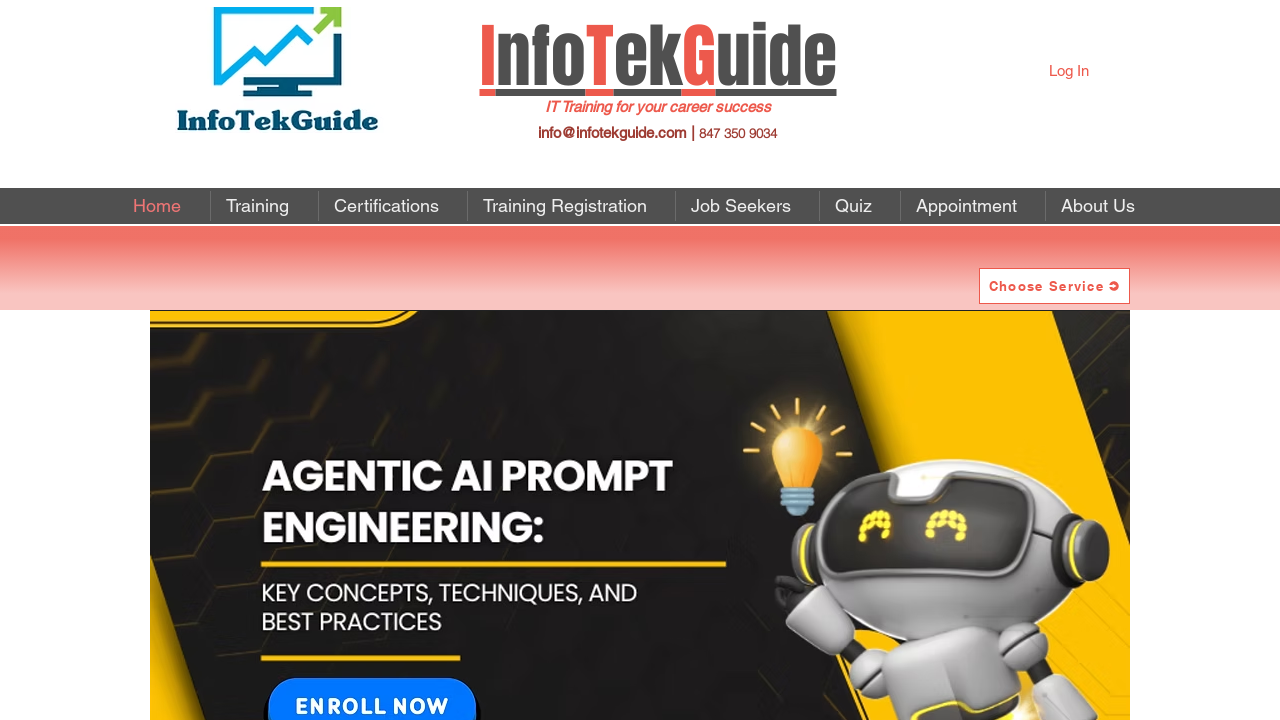

Navigated to infotekguide.com
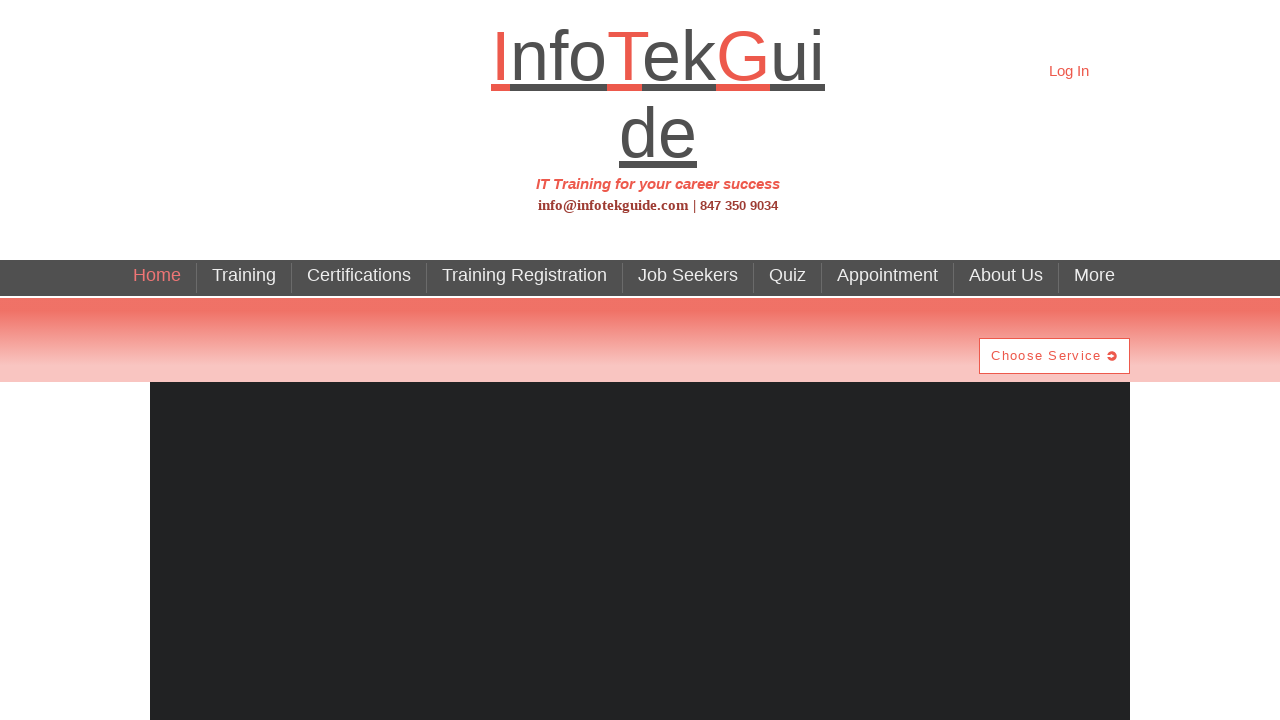

Scrolled down the page by 2000 pixels
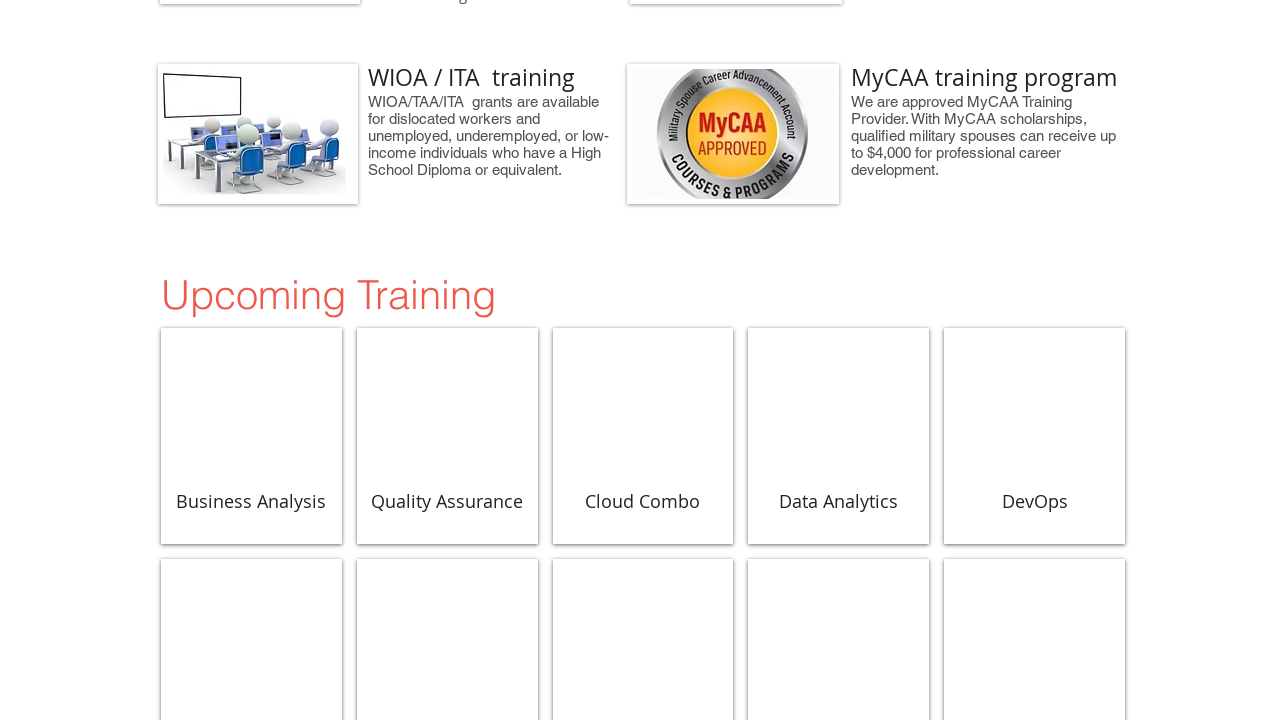

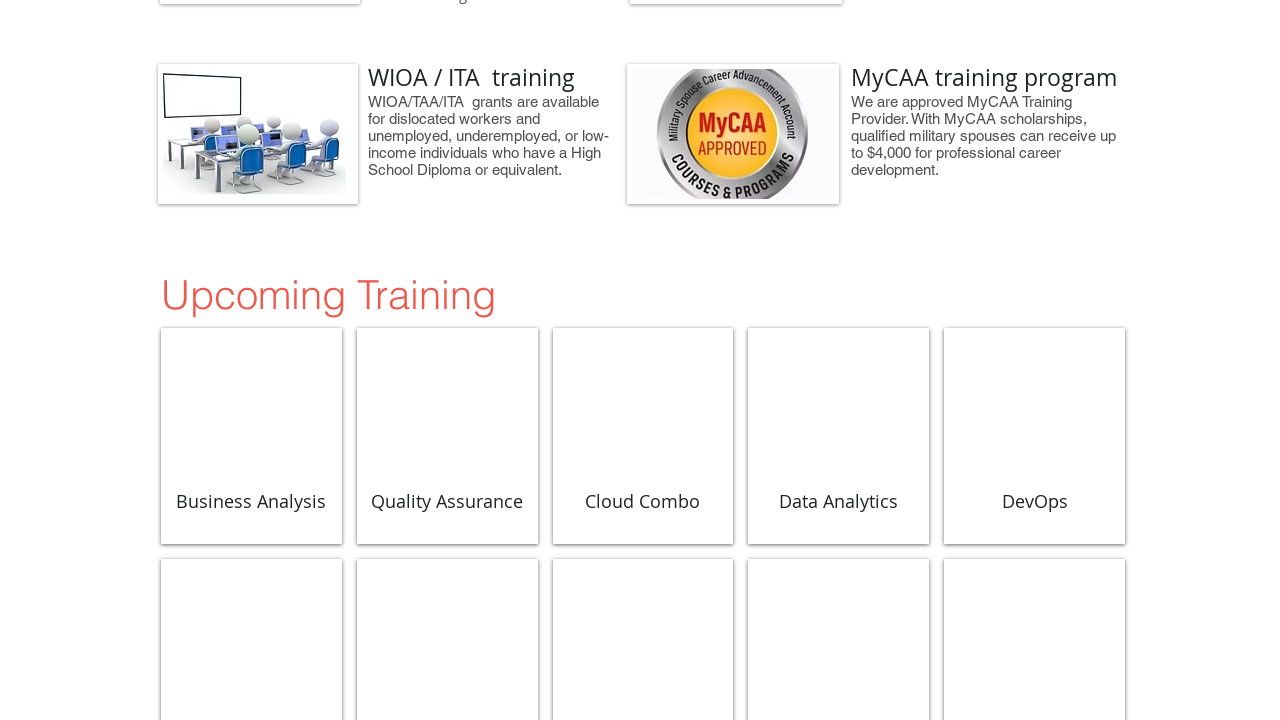